Tests the age form by entering a name and age, submitting the form, and verifying the result message

Starting URL: https://kristinek.github.io/site/examples/age

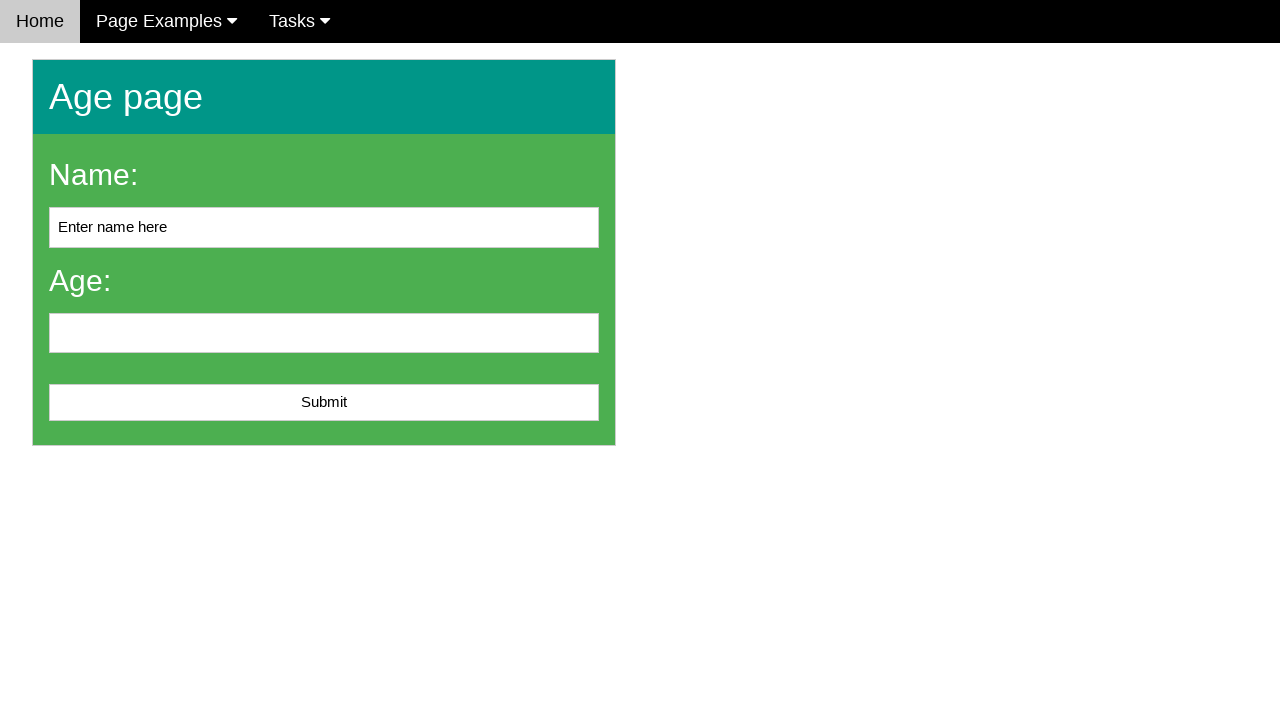

Filled name field with 'John Smith' on #name
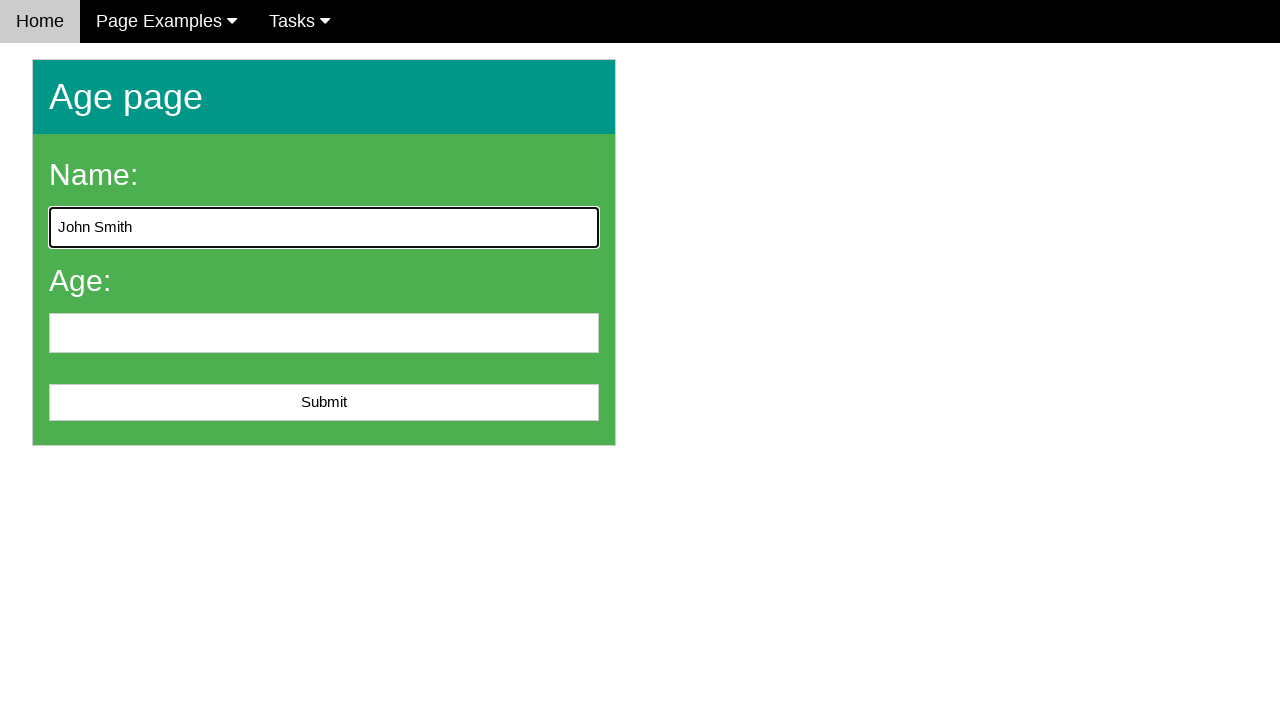

Filled age field with '25' on #age
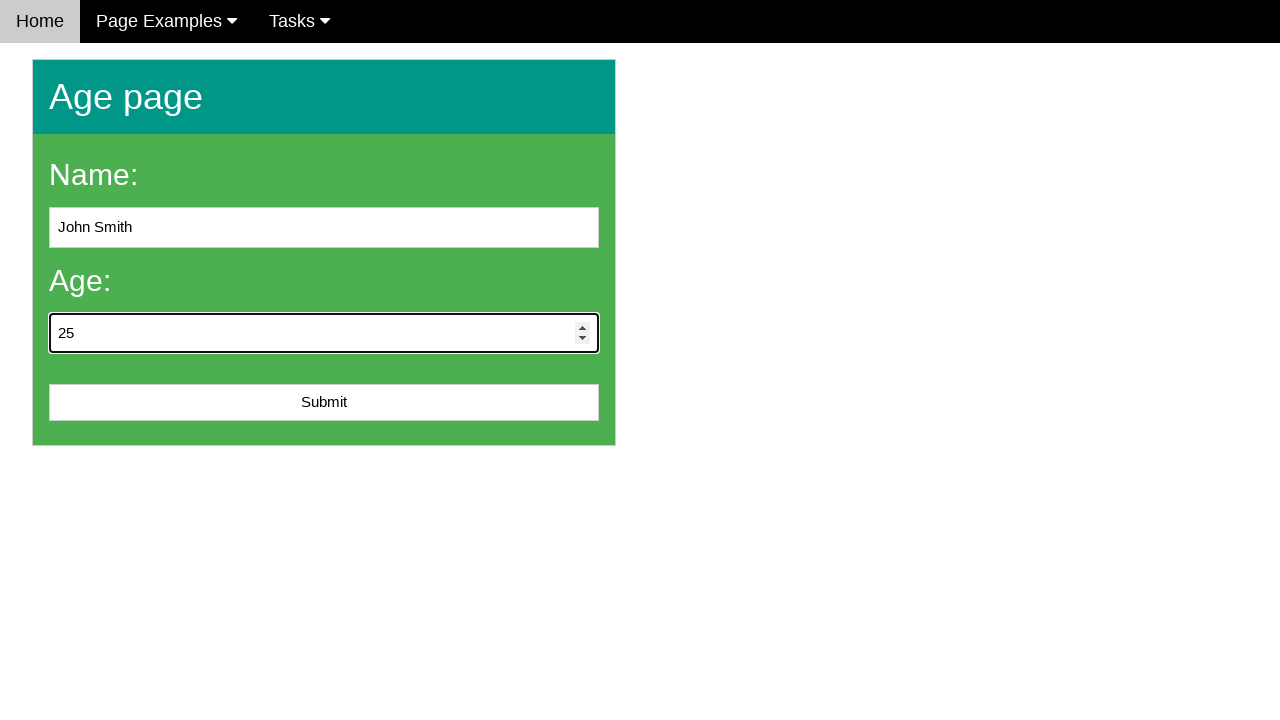

Clicked submit button to submit the age form at (324, 403) on #submit
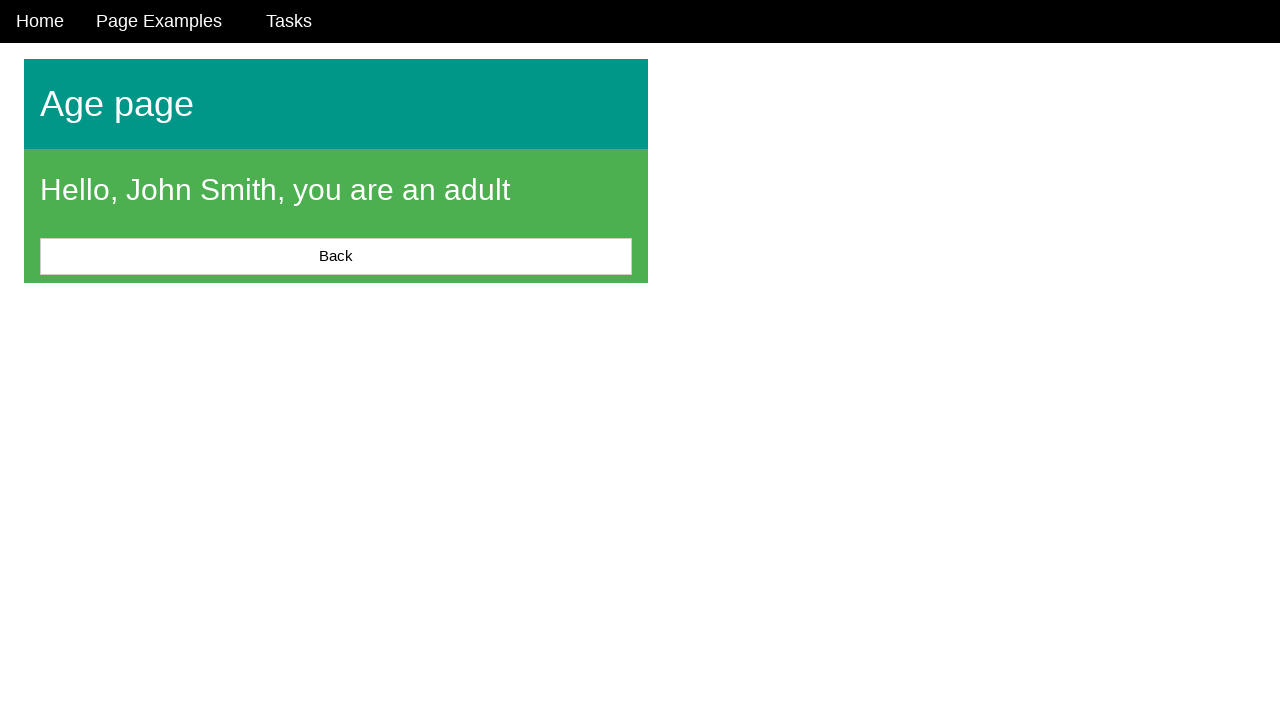

Result message appeared on the page
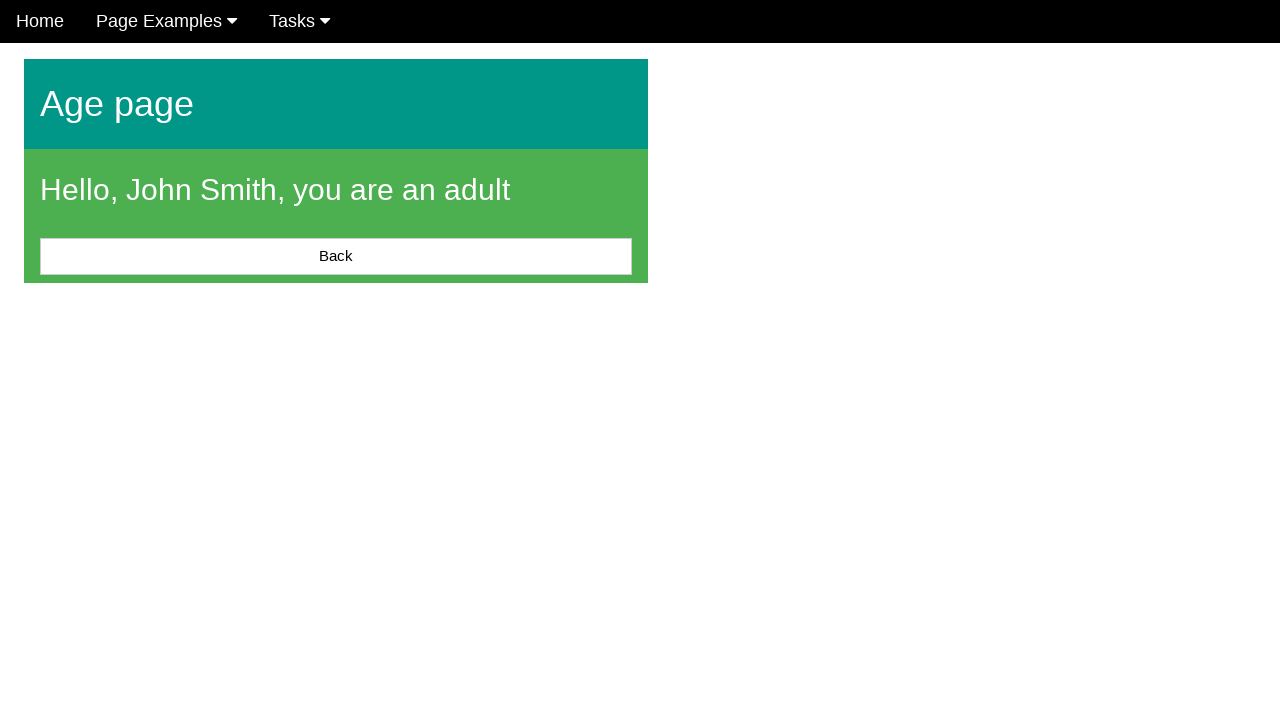

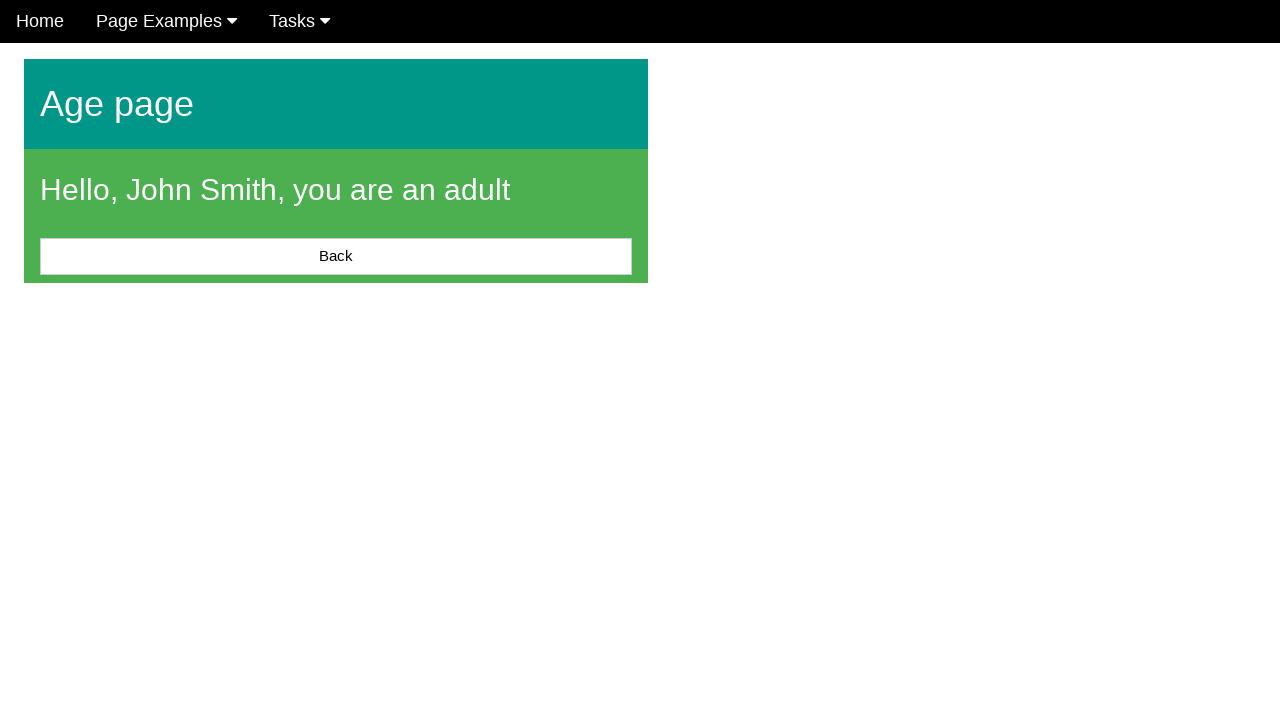